Tests bus search functionality on Goibibo by entering source city, destination city, and travel date, then submitting the search to view bus results.

Starting URL: https://www.goibibo.com/bus/

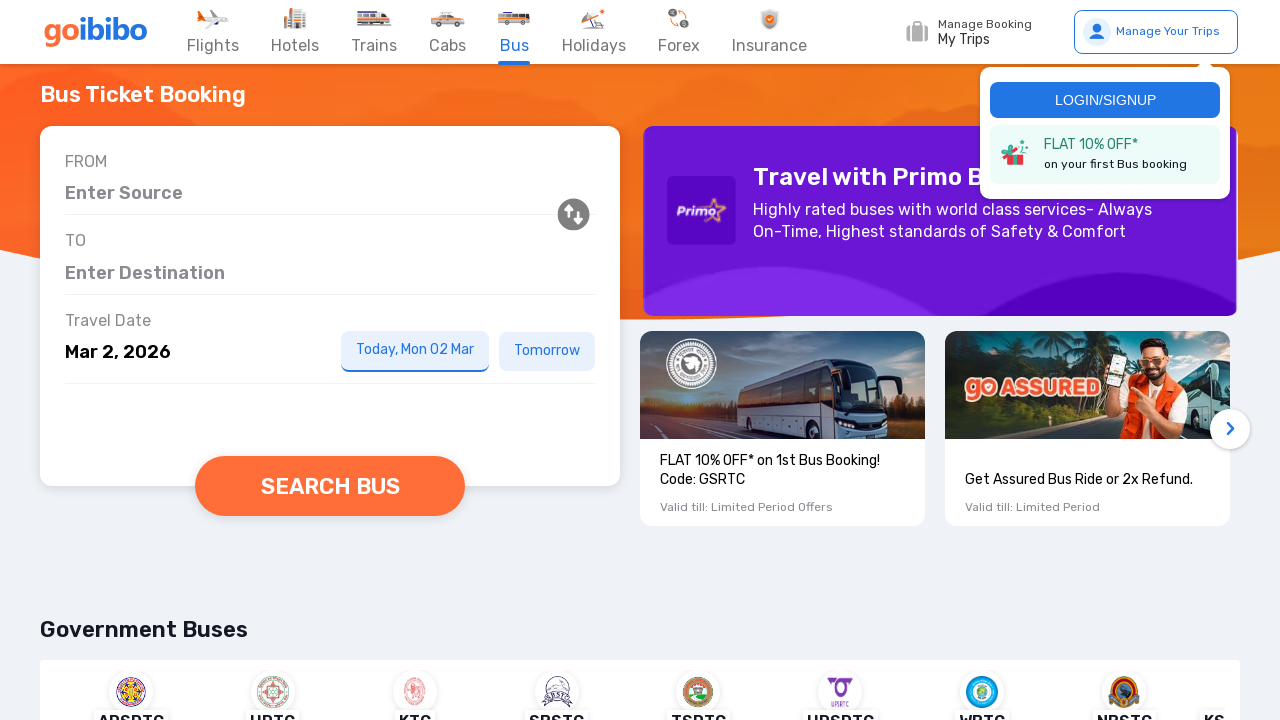

Filled source city input with 'Bangalore' on #autosuggestBusSRPSrcHome
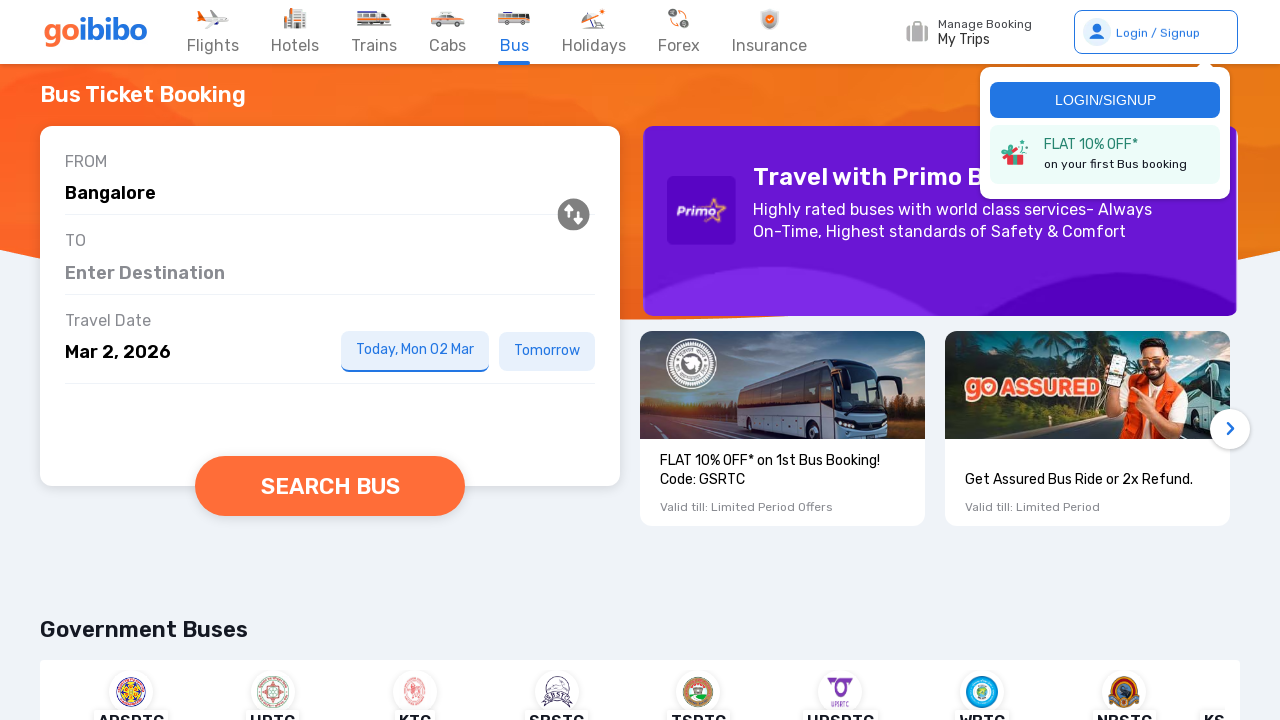

Autocomplete listbox appeared for source city
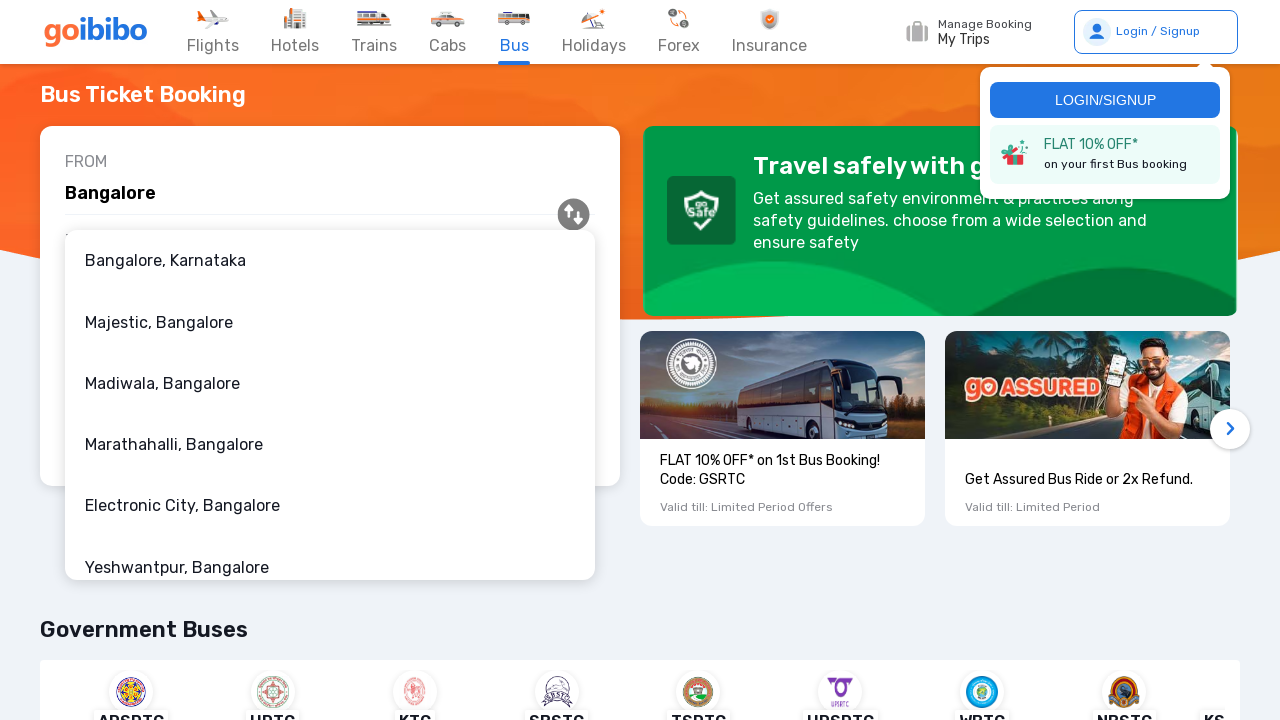

Selected first suggestion from source city autocomplete at (330, 261) on div[role="listbox"] li:first-child
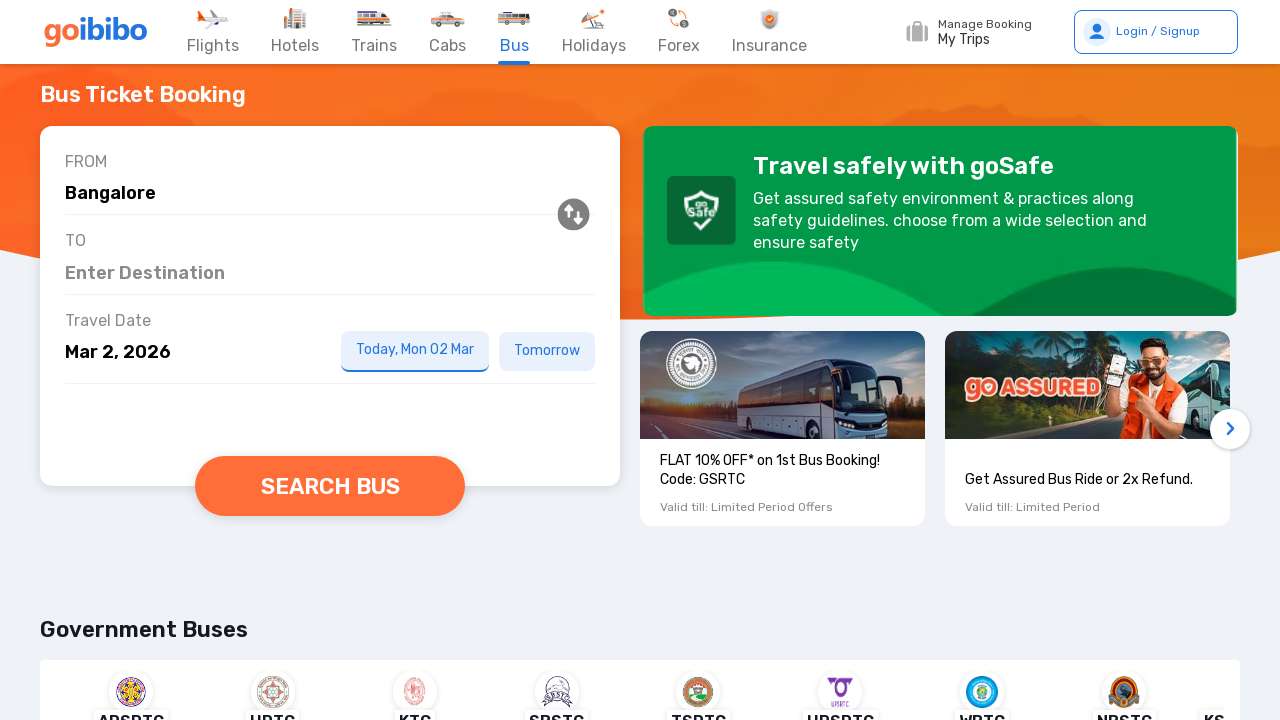

Filled destination city input with 'Mumbai' on #autosuggestBusSRPDestHome
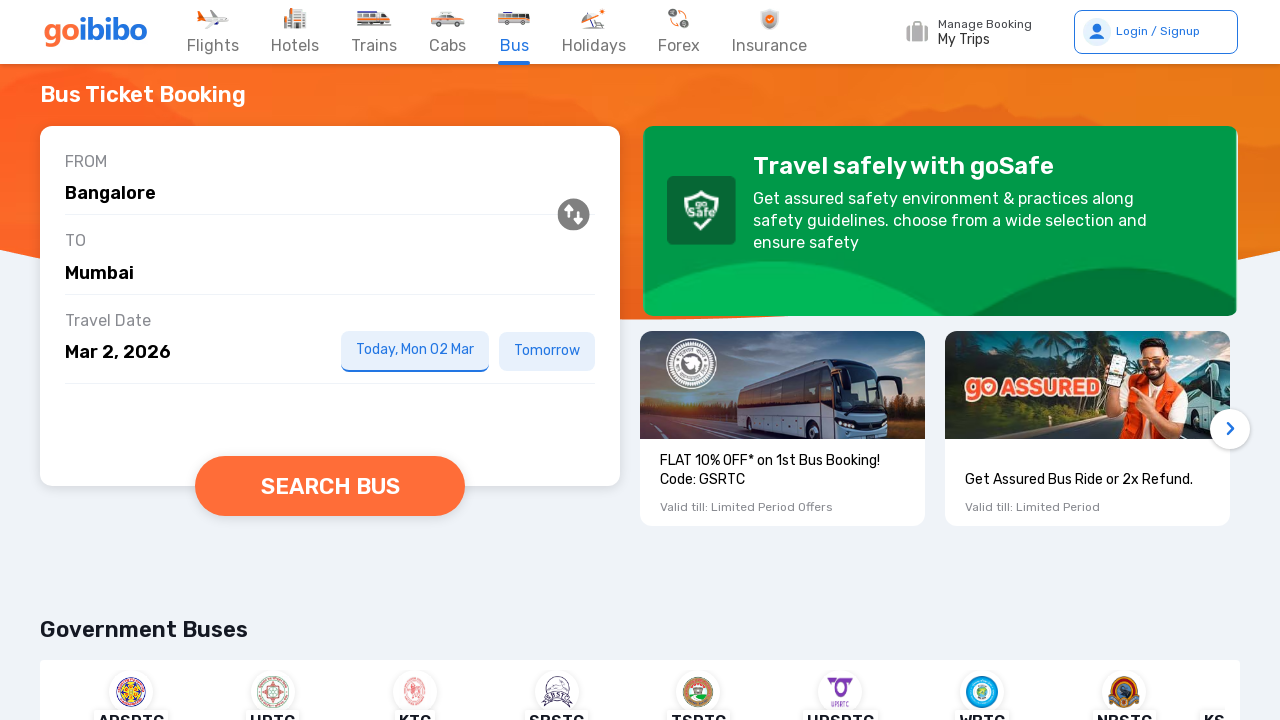

Autocomplete options appeared for destination city
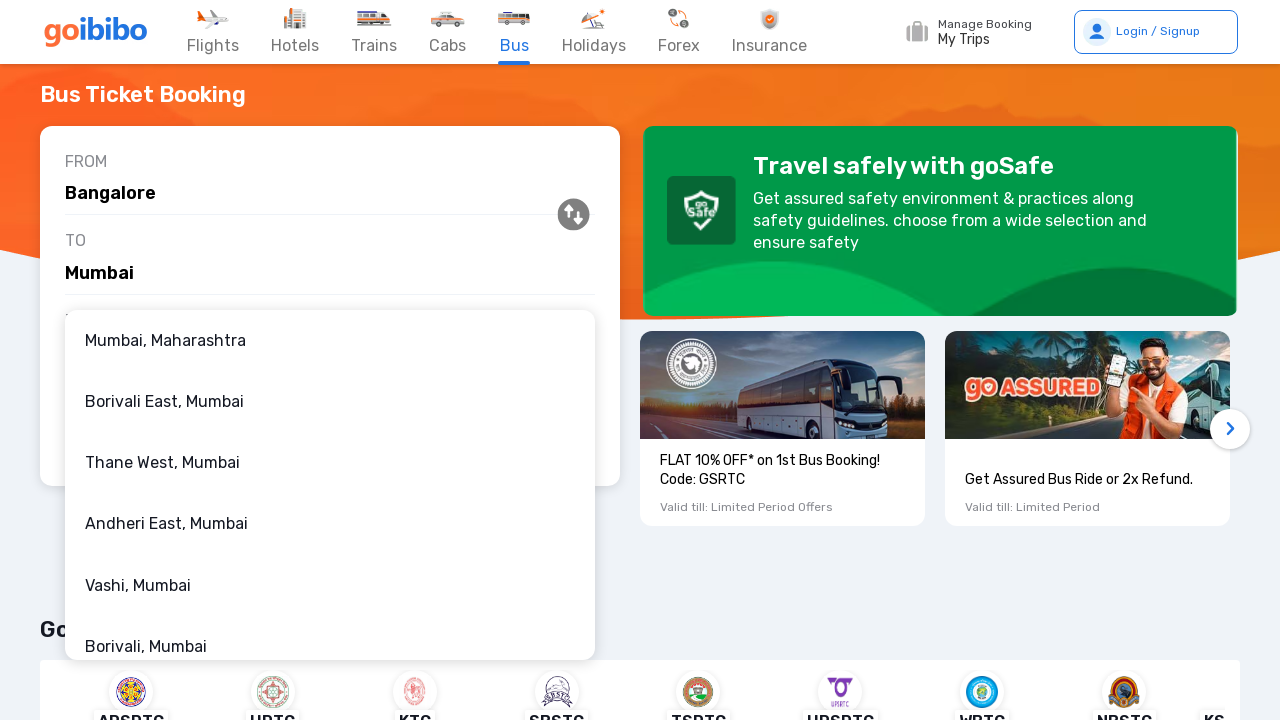

Selected first suggestion from destination city autocomplete at (330, 340) on div[role="option"] li:first-child
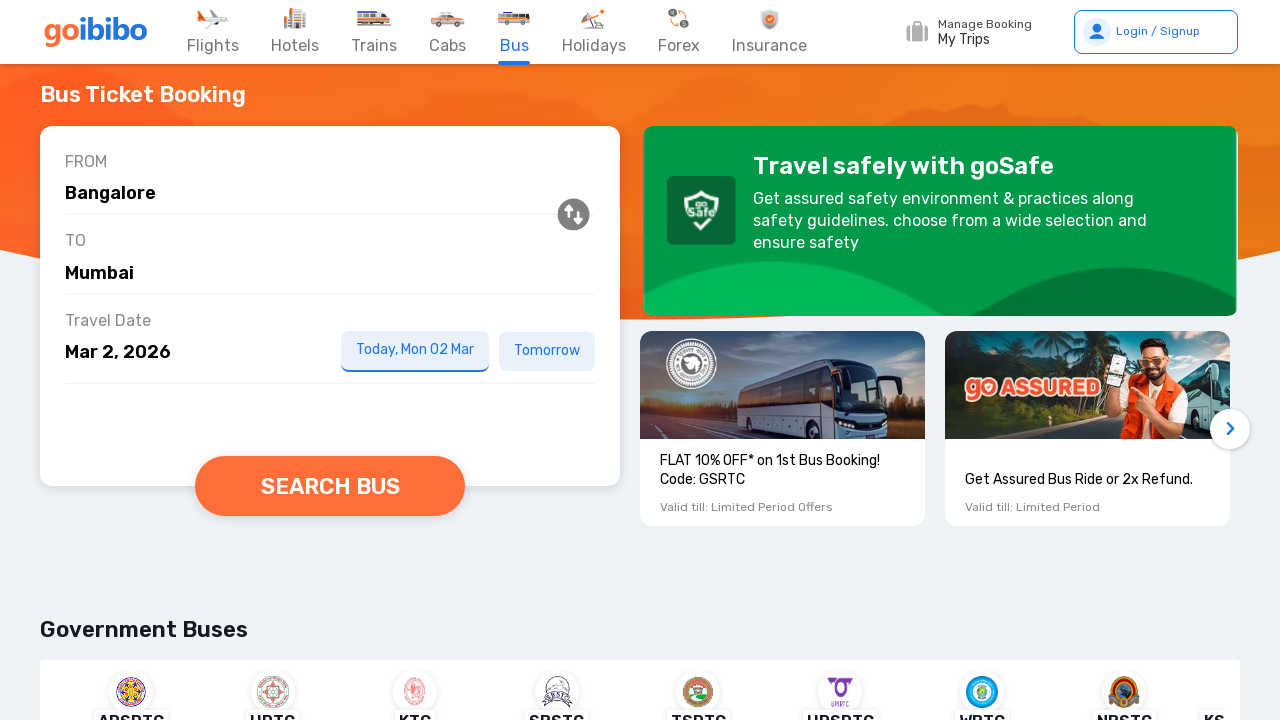

Opened date picker at (188, 352) on input[placeholder='Pick a date']
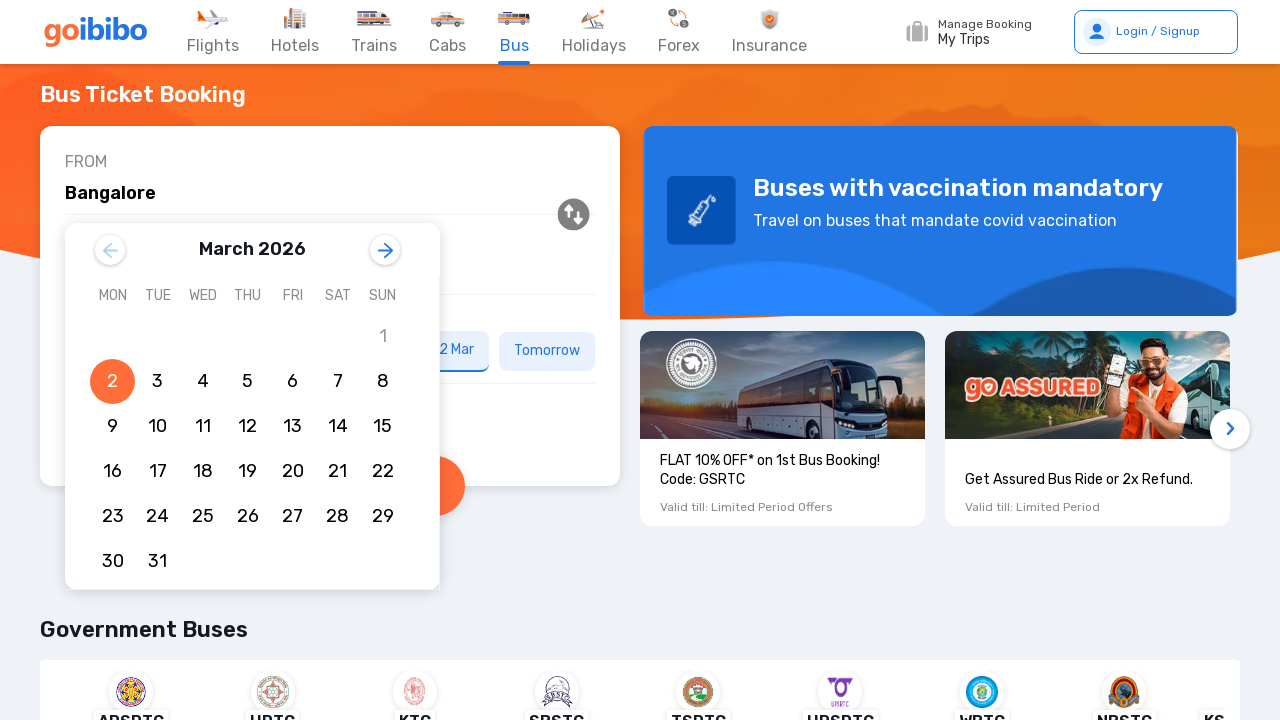

Selected date 15 from calendar at (382, 427) on xpath=//li[span[text()='15']]
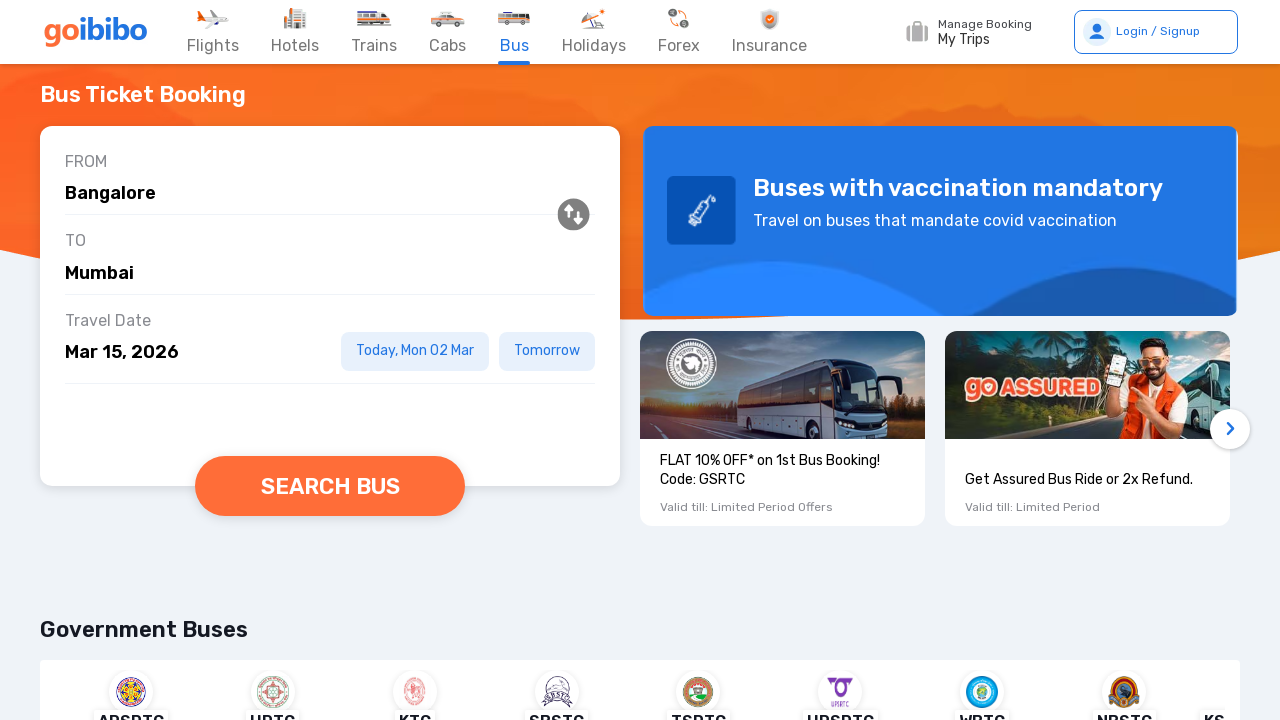

Clicked search button to search for buses at (330, 486) on button[data-testid='searchBusBtn']
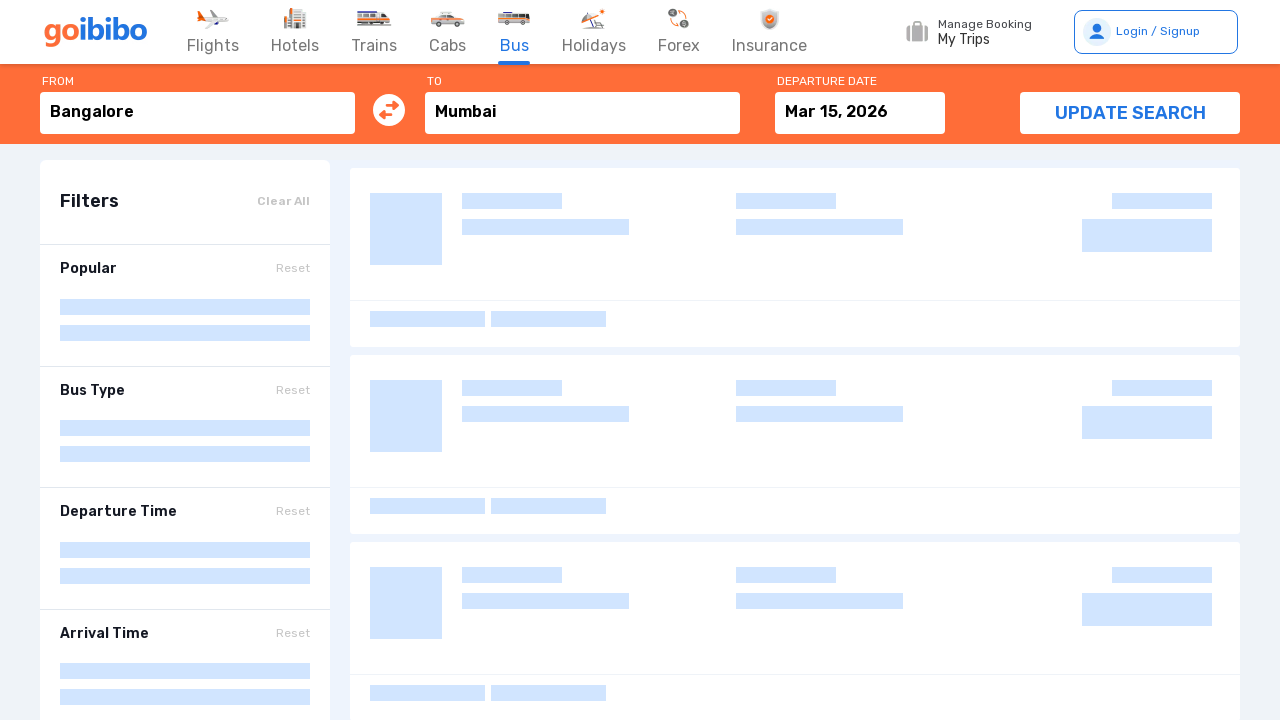

Bus search results loaded successfully
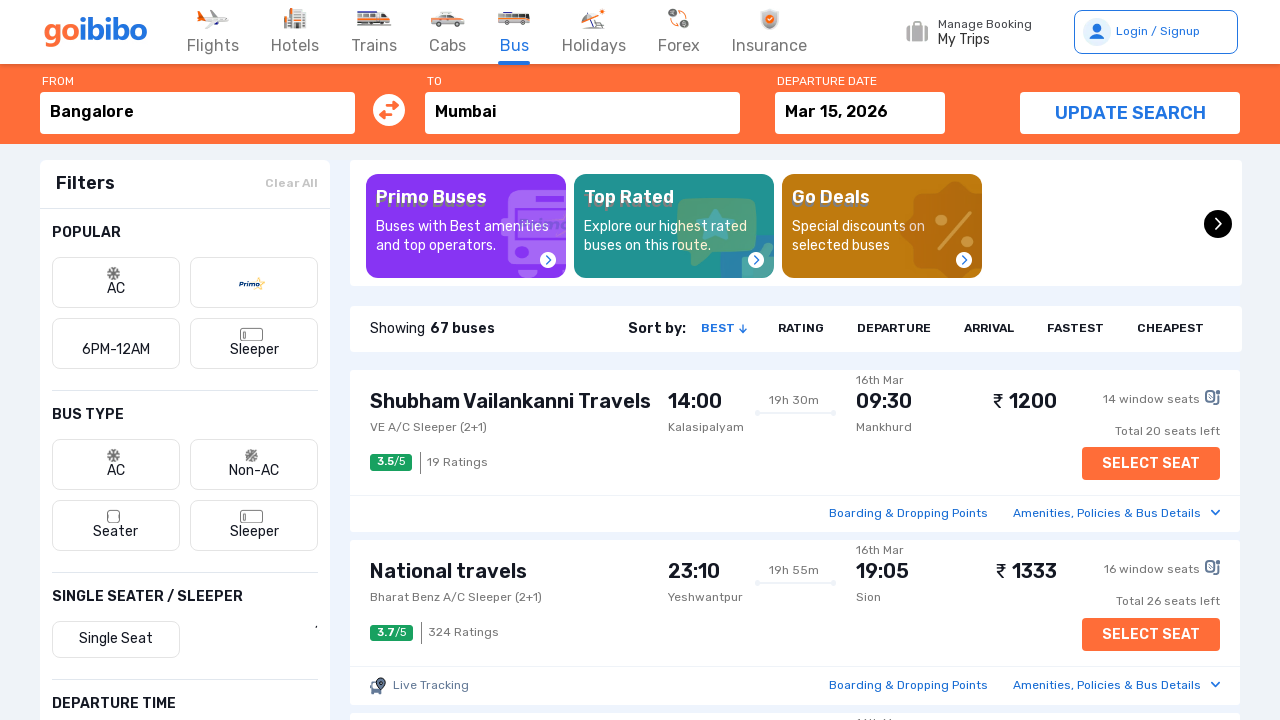

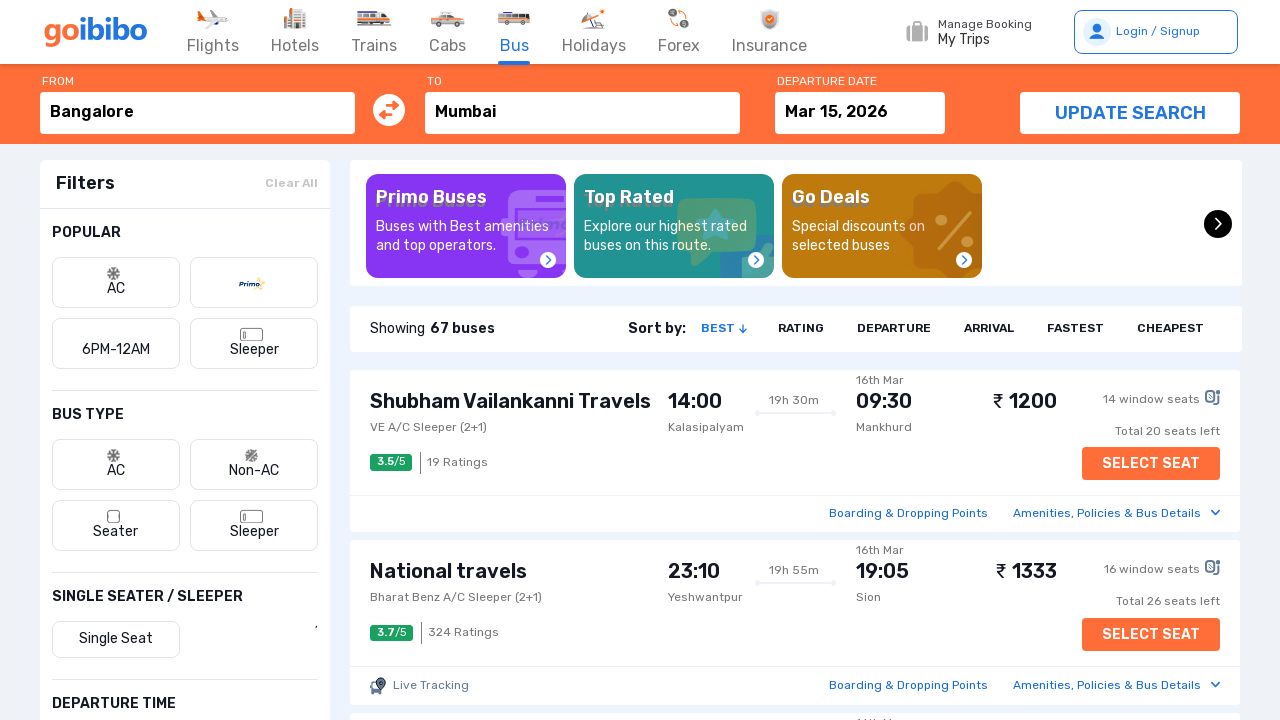